Tests multi-select dropdown functionality by switching to an iframe, selecting multiple options using different methods (by index, value, and visible text), then deselecting them

Starting URL: https://www.w3schools.com/tags/tryit.asp?filename=tryhtml_select_multiple

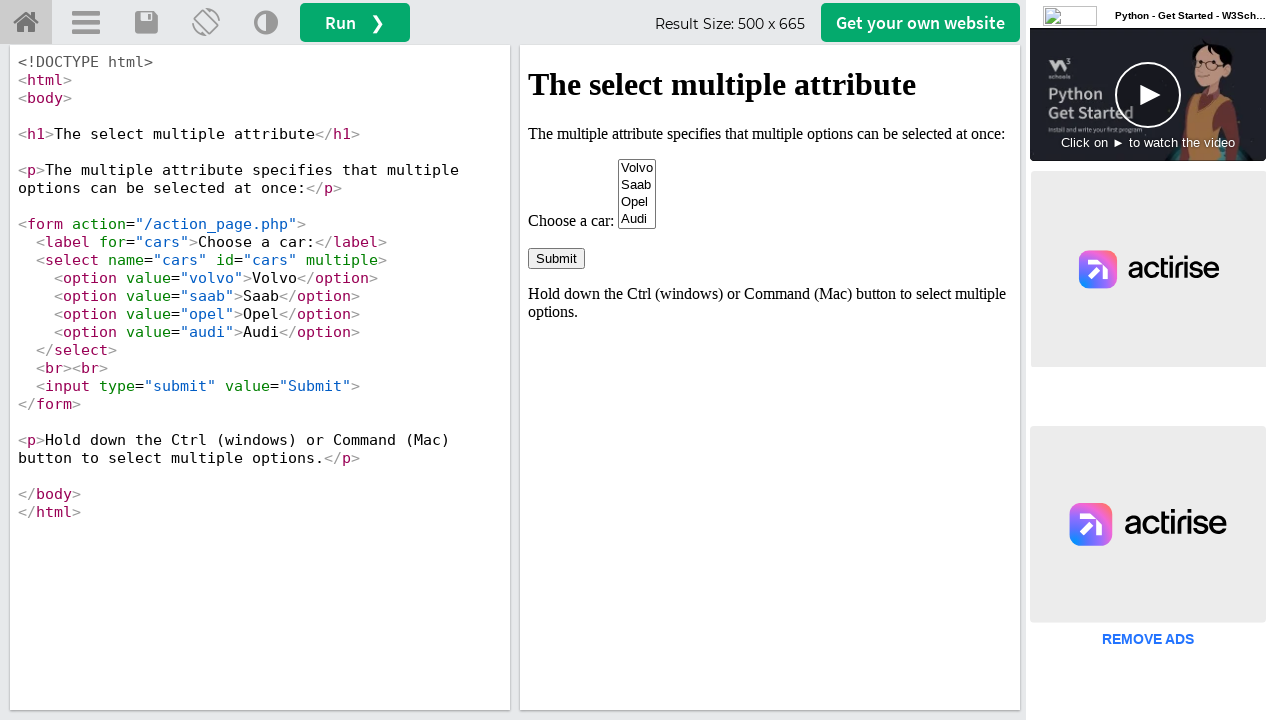

Located iframe#iframeResult containing the multi-select example
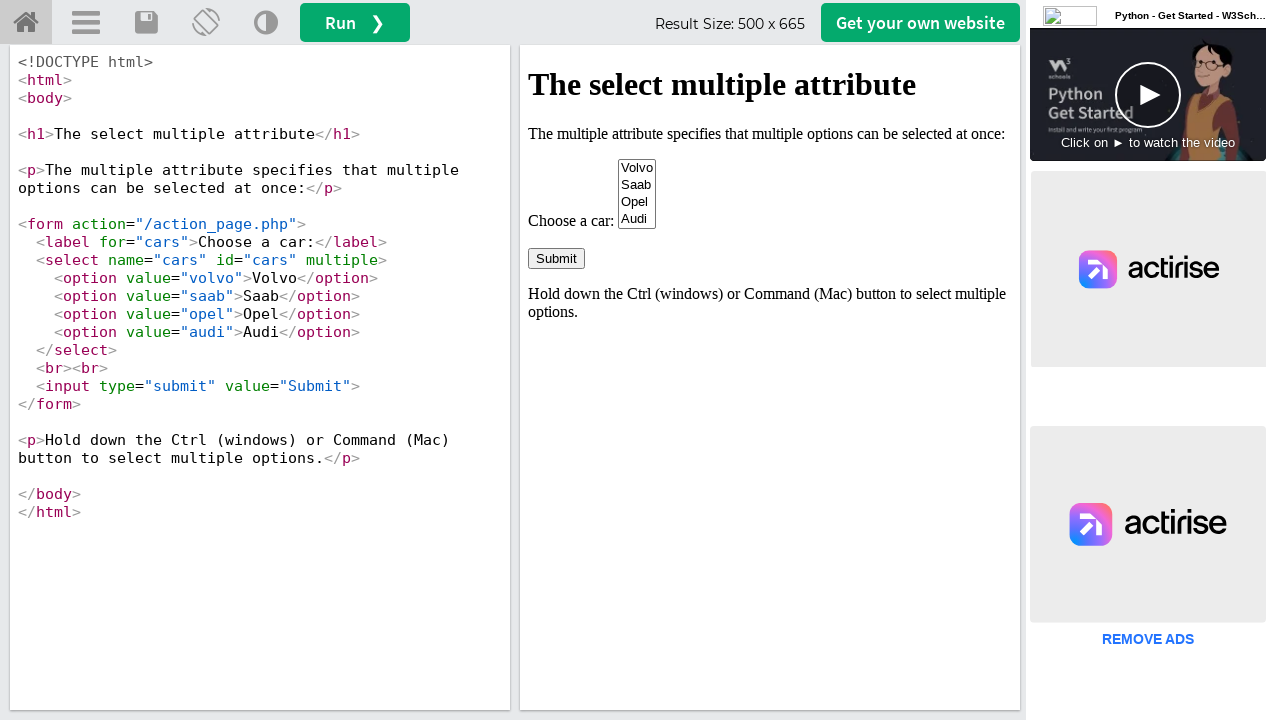

Selected 'Opel' by index 2 in multi-select dropdown on iframe#iframeResult >> internal:control=enter-frame >> select#cars
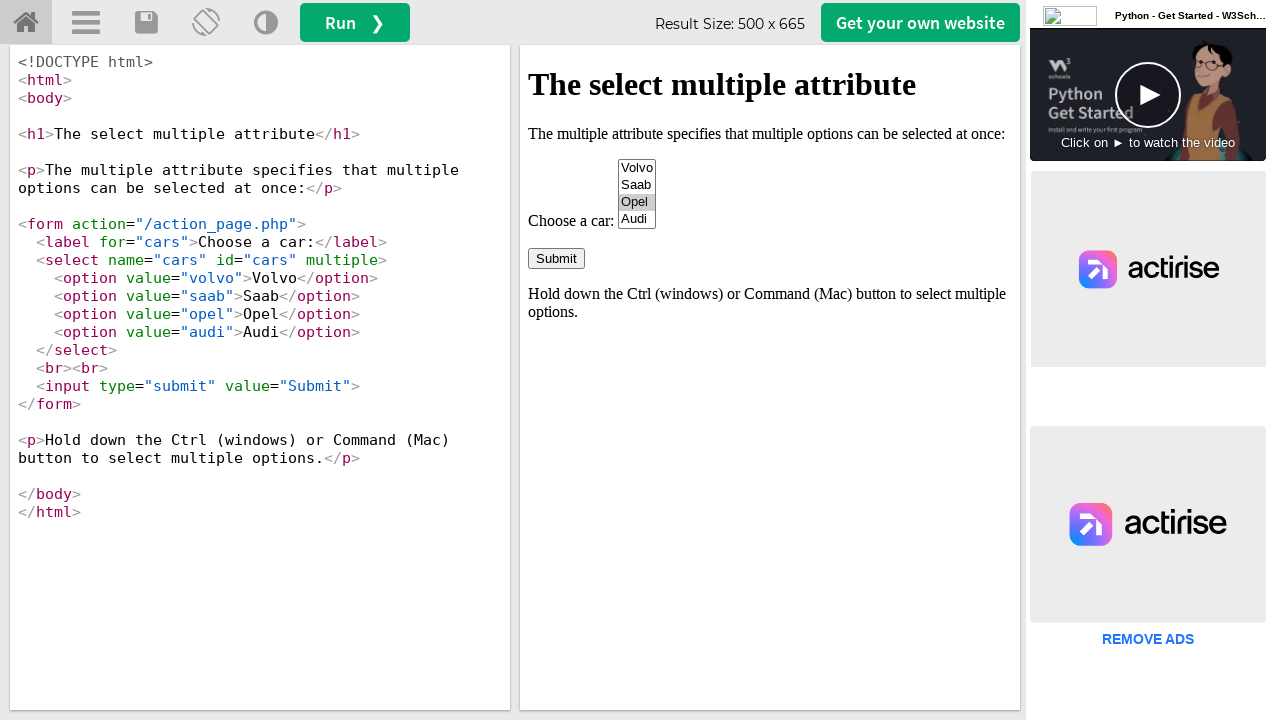

Waited 1000ms between selections
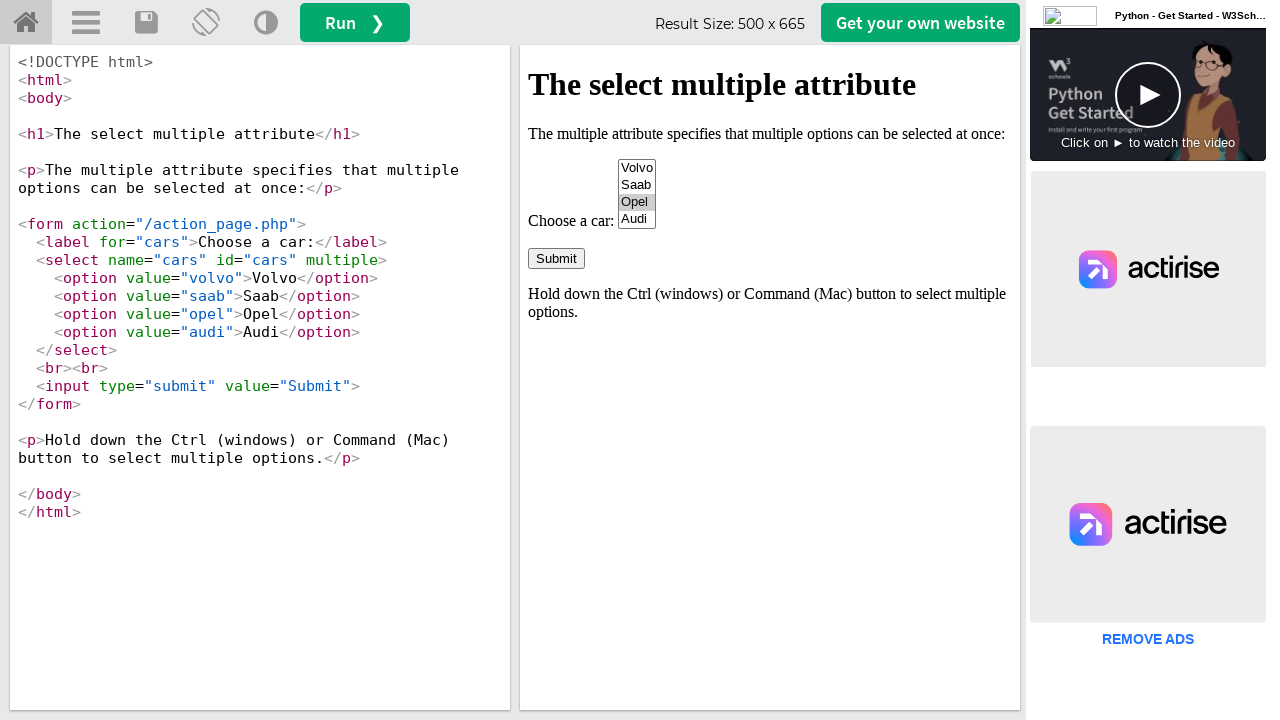

Selected 'audi' by value in multi-select dropdown on iframe#iframeResult >> internal:control=enter-frame >> select#cars
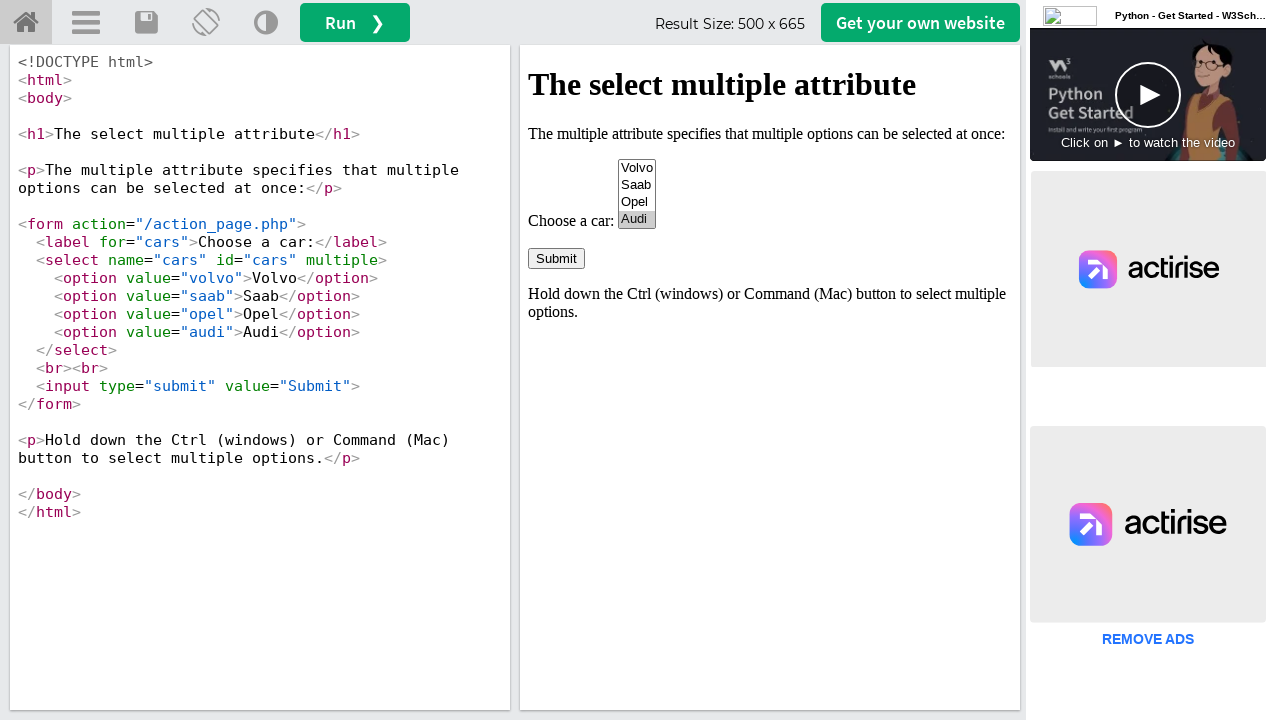

Waited 1000ms between selections
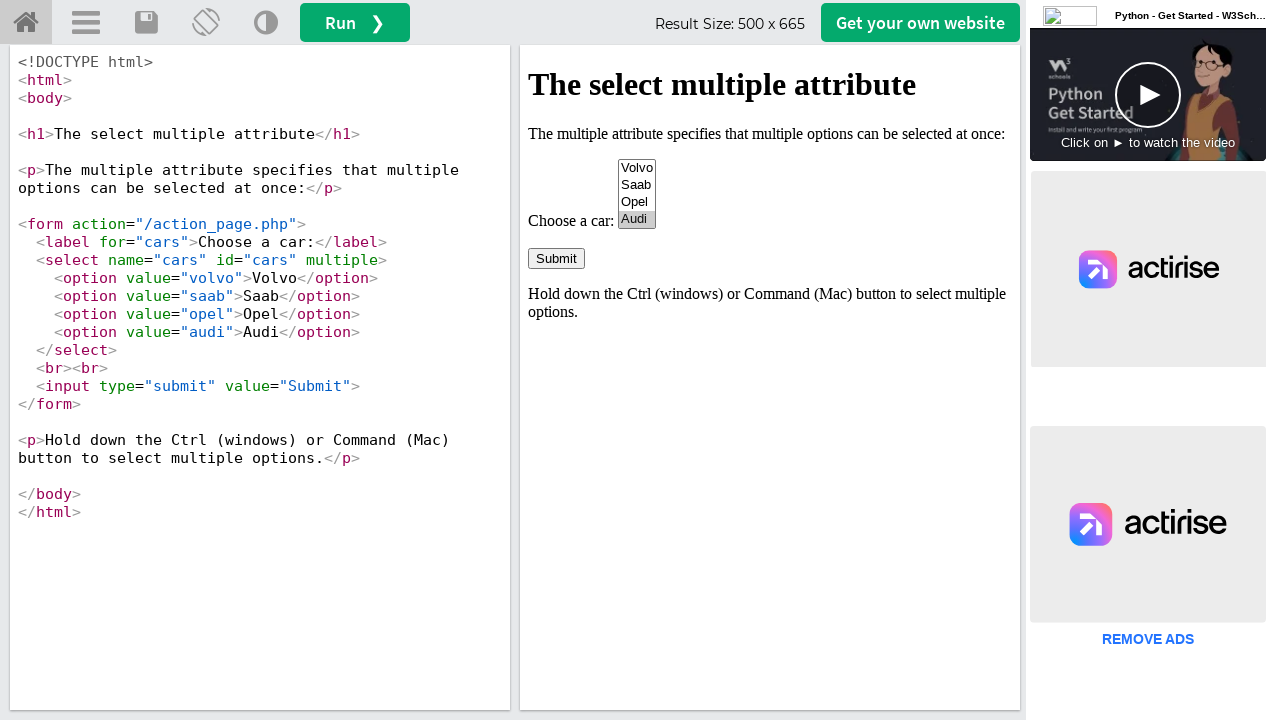

Selected 'Volvo' by label (visible text) in multi-select dropdown on iframe#iframeResult >> internal:control=enter-frame >> select#cars
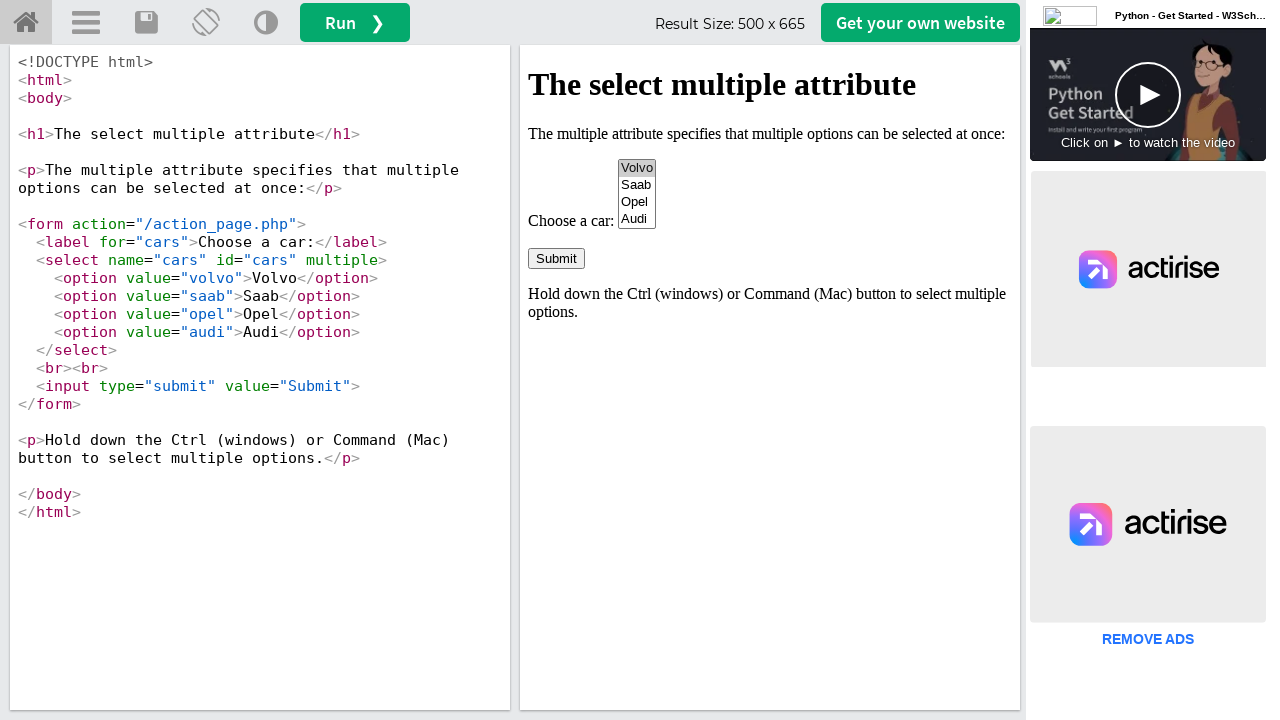

Waited 1000ms before deselecting options
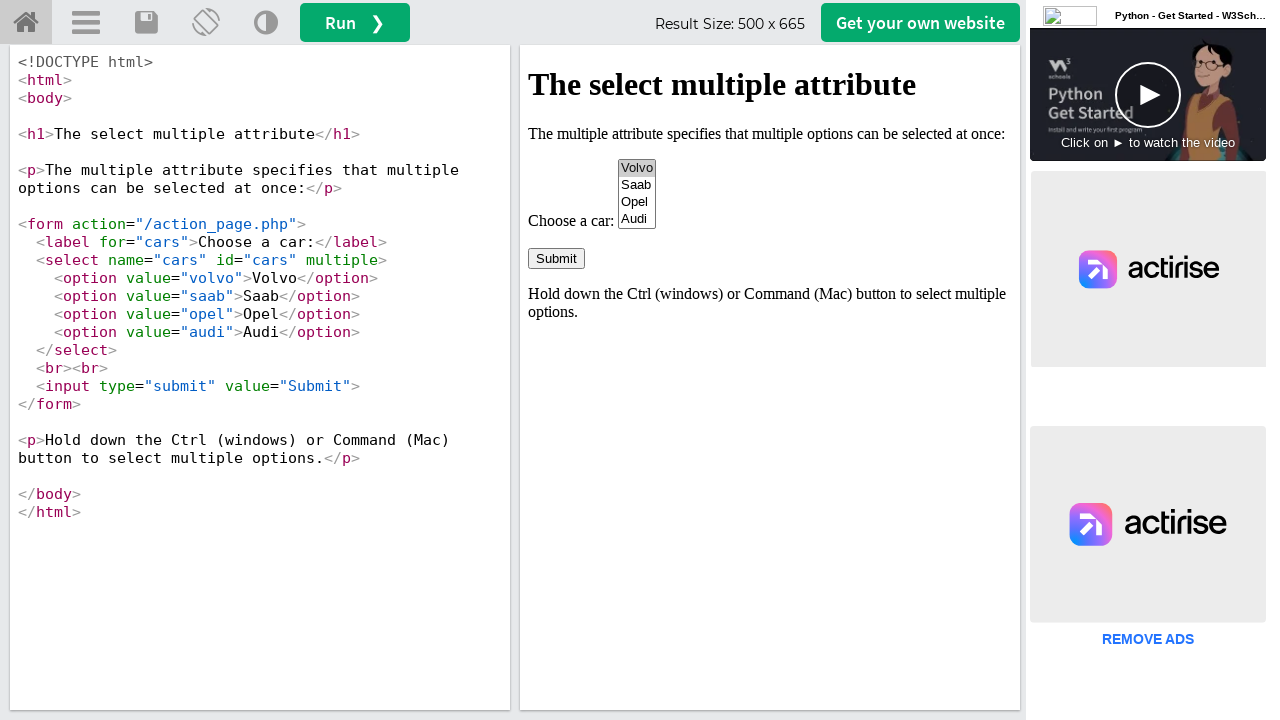

Deselected 'Opel' using Control+Click on multi-select option at (637, 202) on iframe#iframeResult >> internal:control=enter-frame >> select#cars option[value=
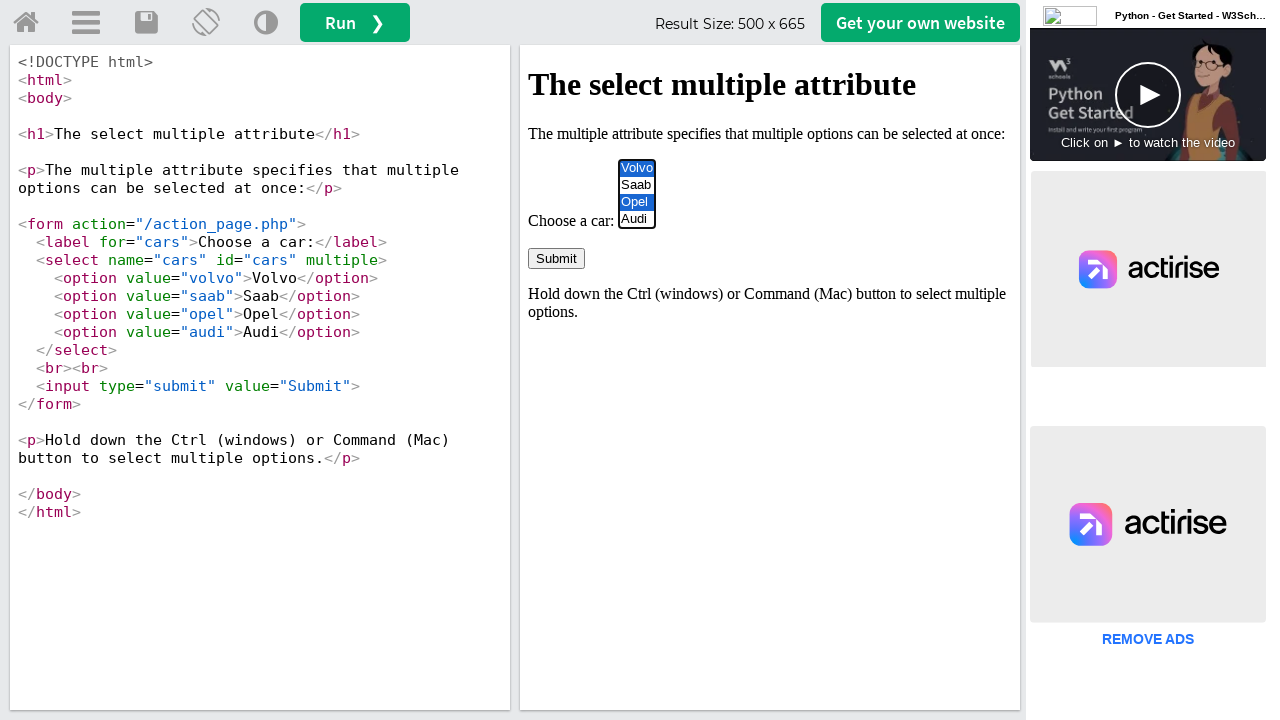

Waited 1000ms between deselections
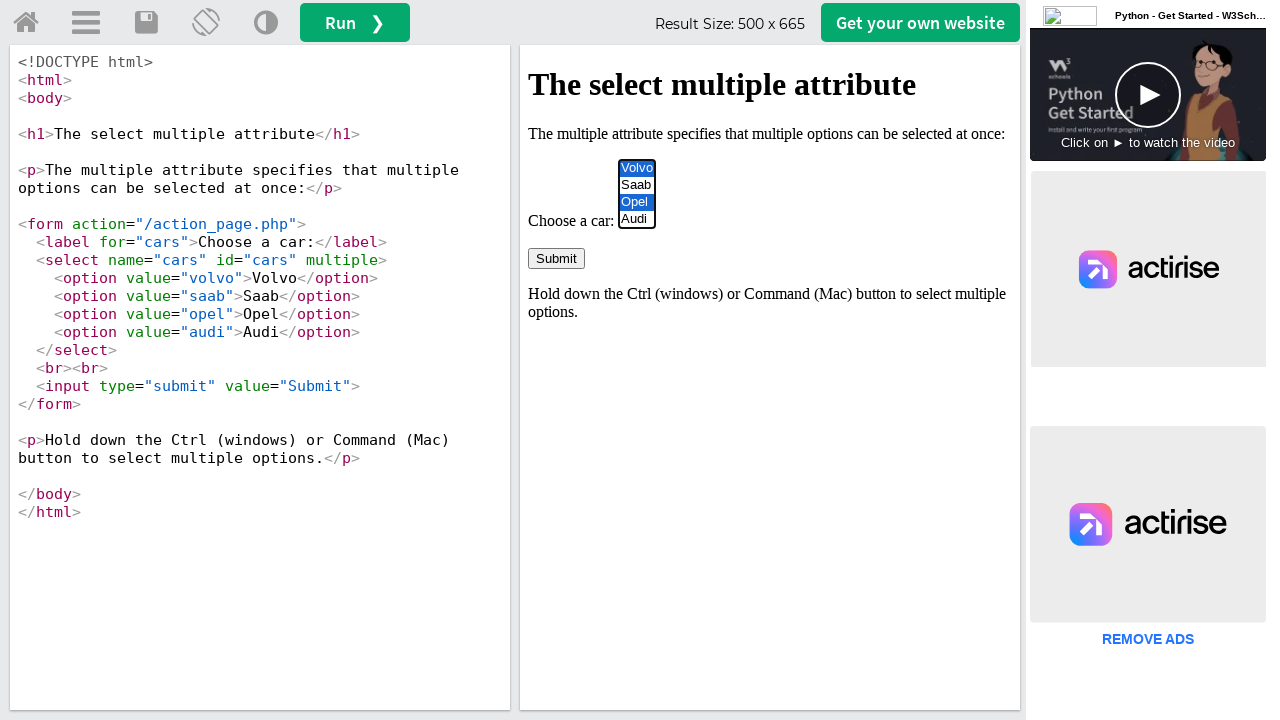

Deselected 'audi' using Control+Click on multi-select option at (637, 219) on iframe#iframeResult >> internal:control=enter-frame >> select#cars option[value=
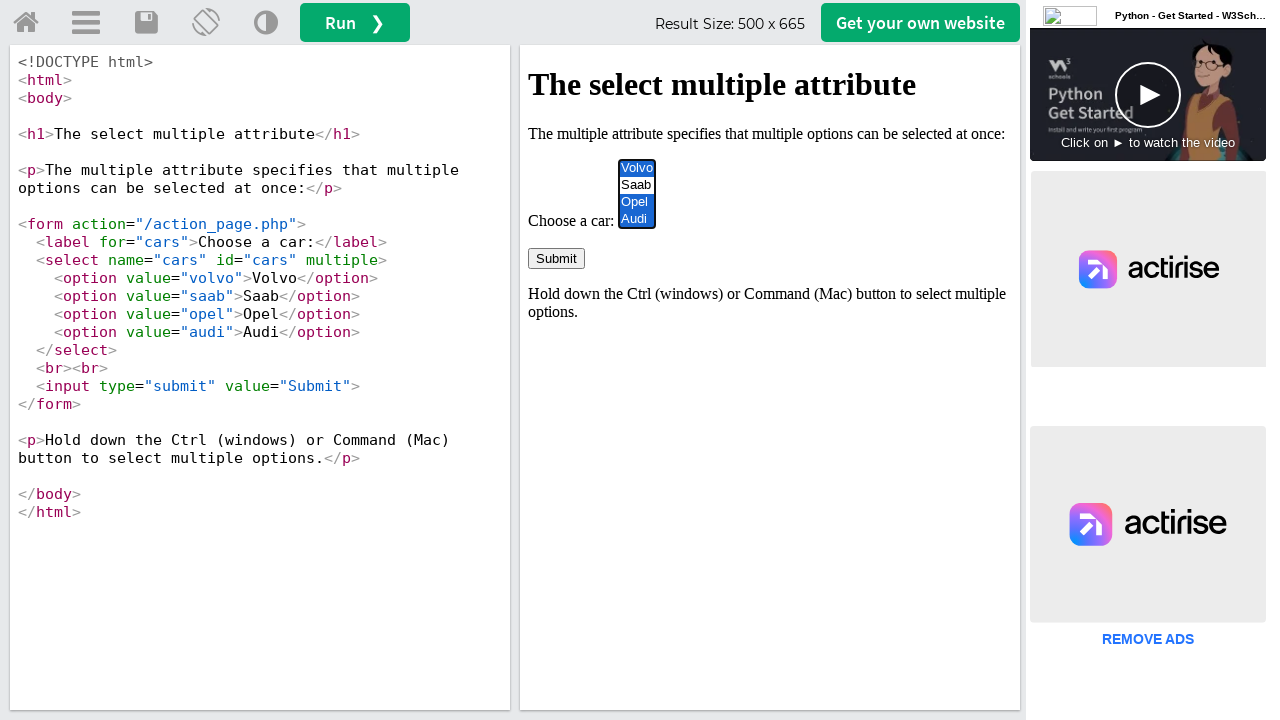

Waited 1000ms between deselections
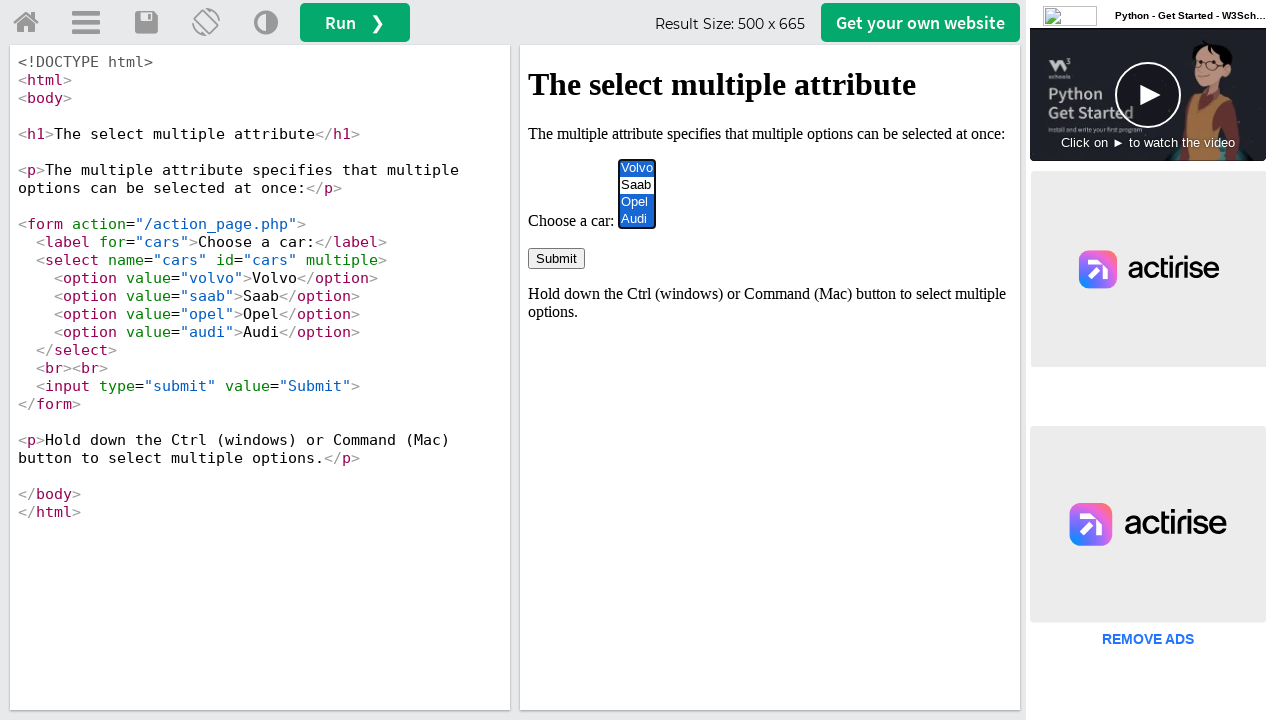

Deselected 'Volvo' using Control+Click on multi-select option at (637, 168) on iframe#iframeResult >> internal:control=enter-frame >> select#cars option[value=
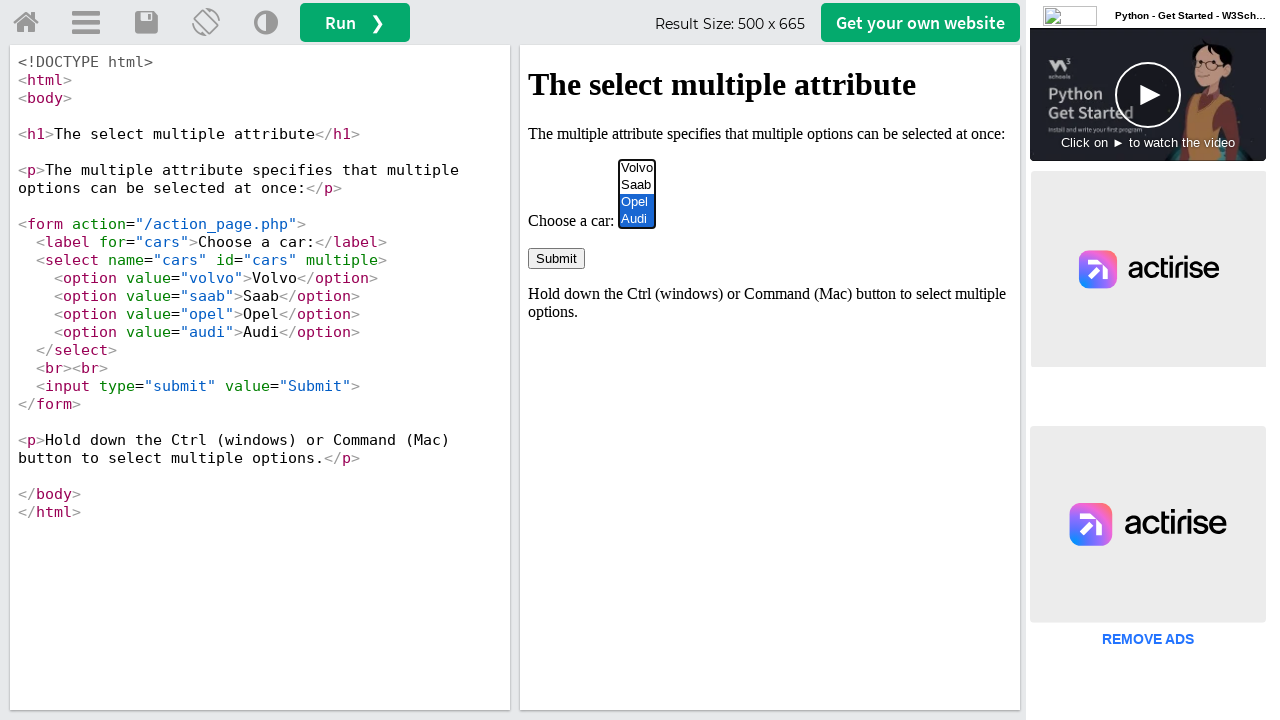

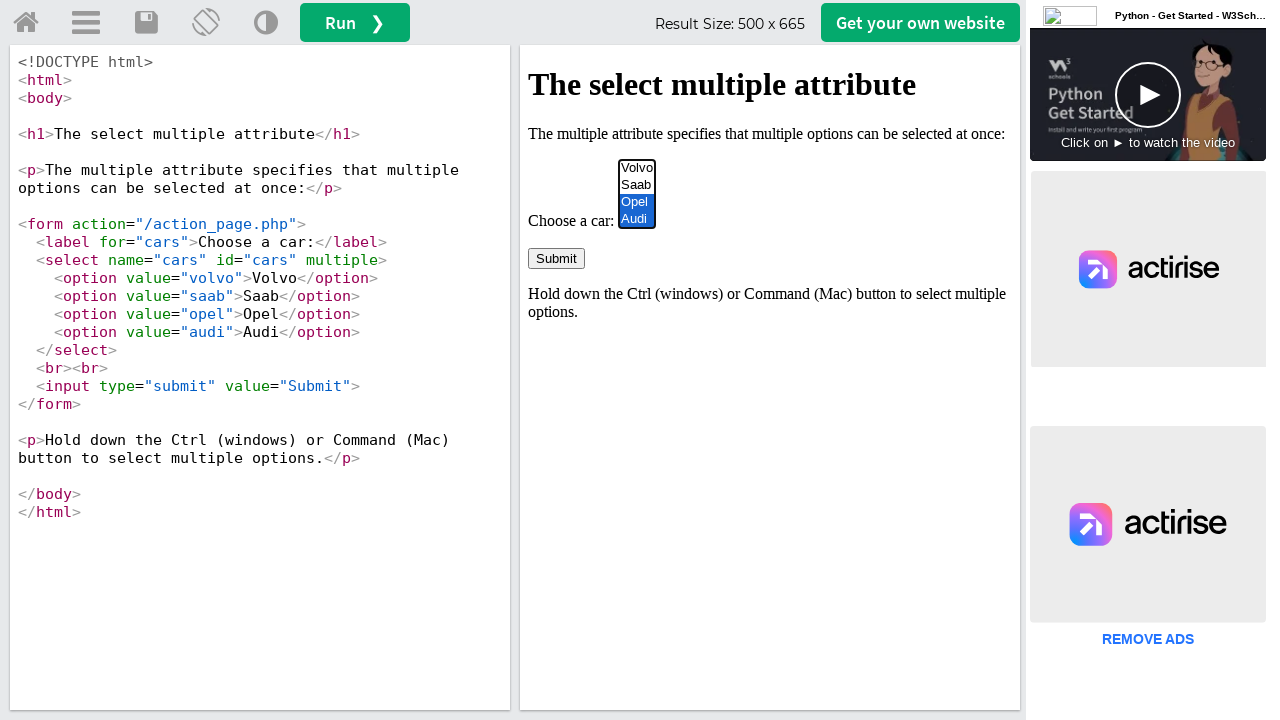